Tests a discount calculator by entering product price and discount percentage, then verifying the calculated discounted price

Starting URL: https://s3.ap-south-1.amazonaws.com/shiva1792.tk/DiscountCalculator/ShoppingDiscount.html

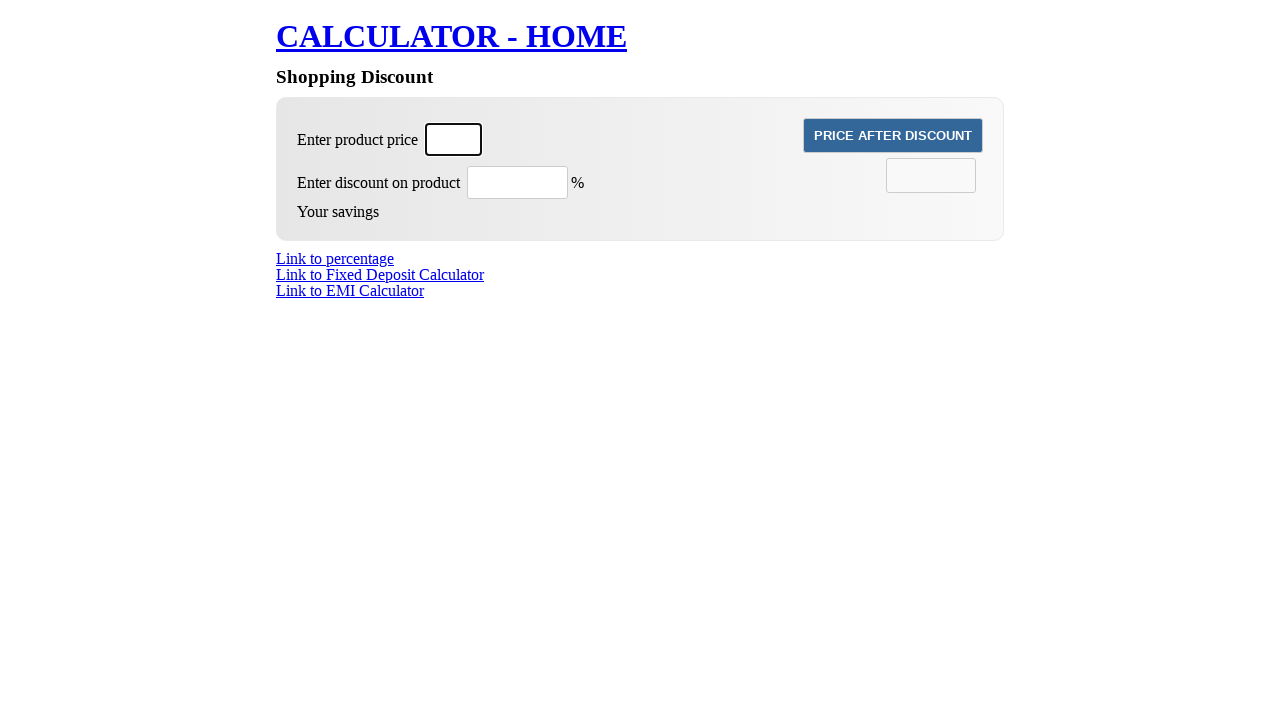

Filled product price field with '100.00' on [ng-model='productPrice']
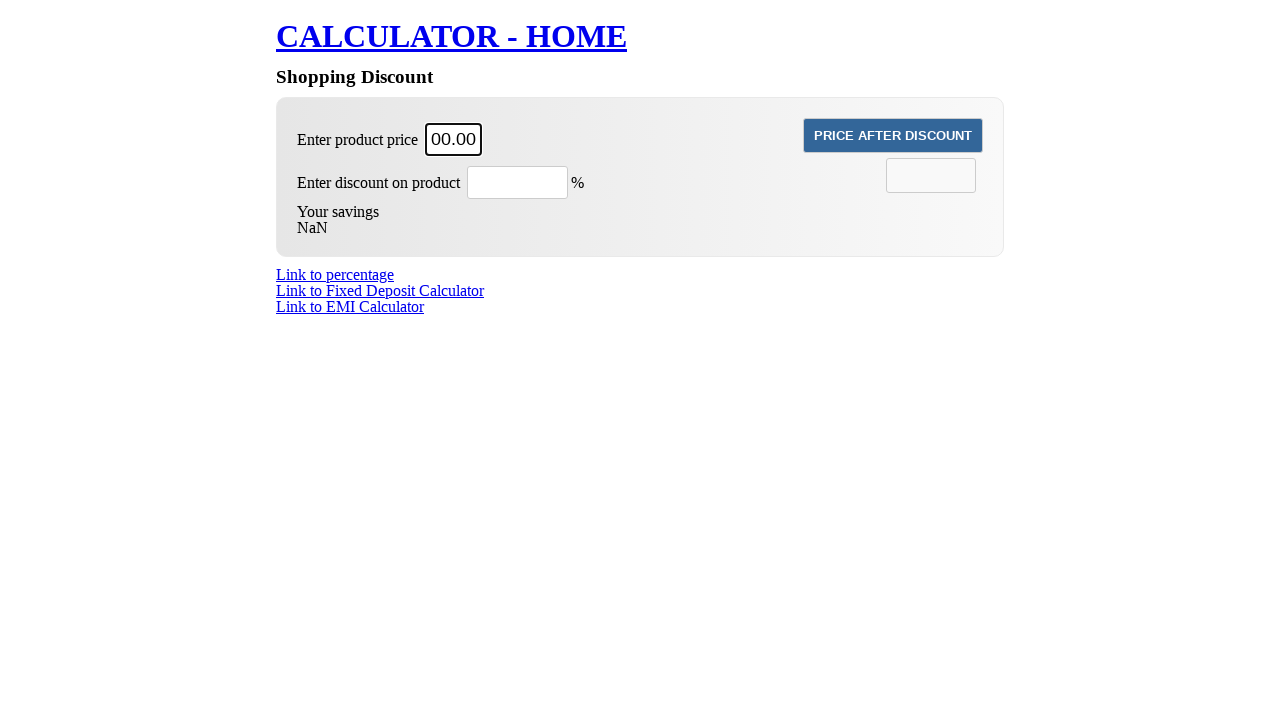

Filled discount percentage field with '15' on [ng-model='discountPercent']
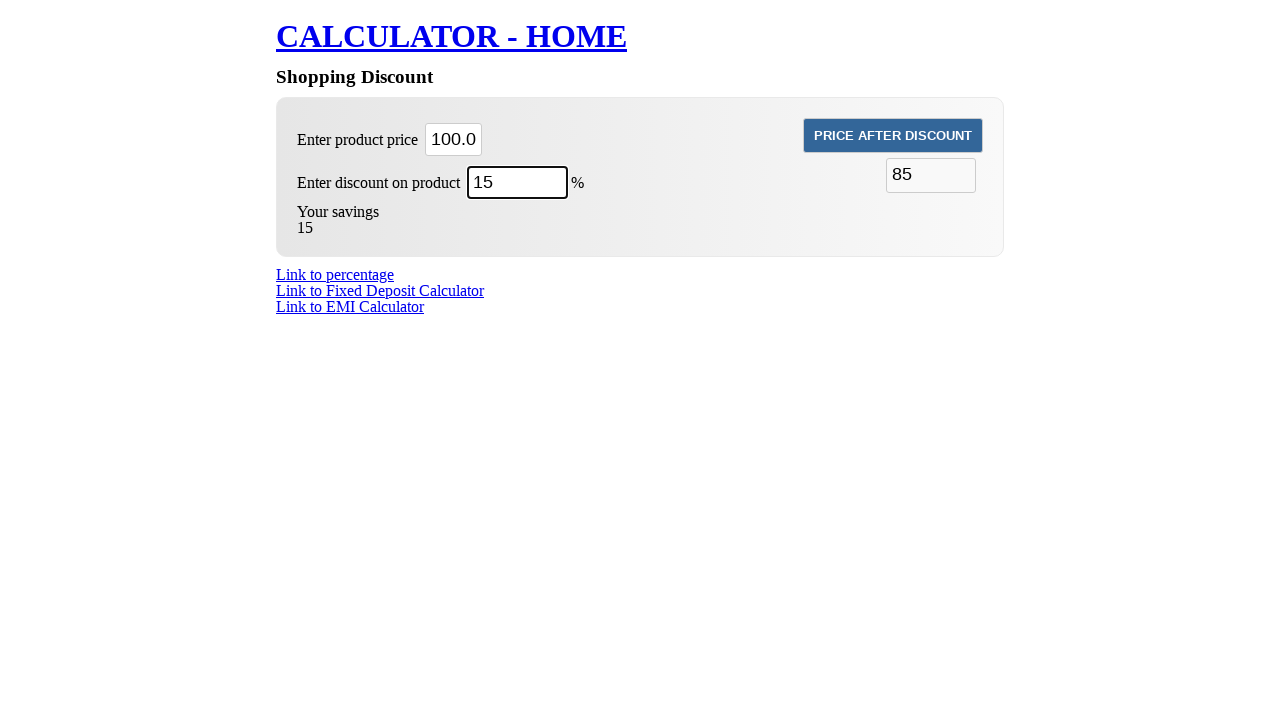

Clicked calculate button at (893, 135) on xpath=//*[@id='f1']/fieldset[2]/input[1]
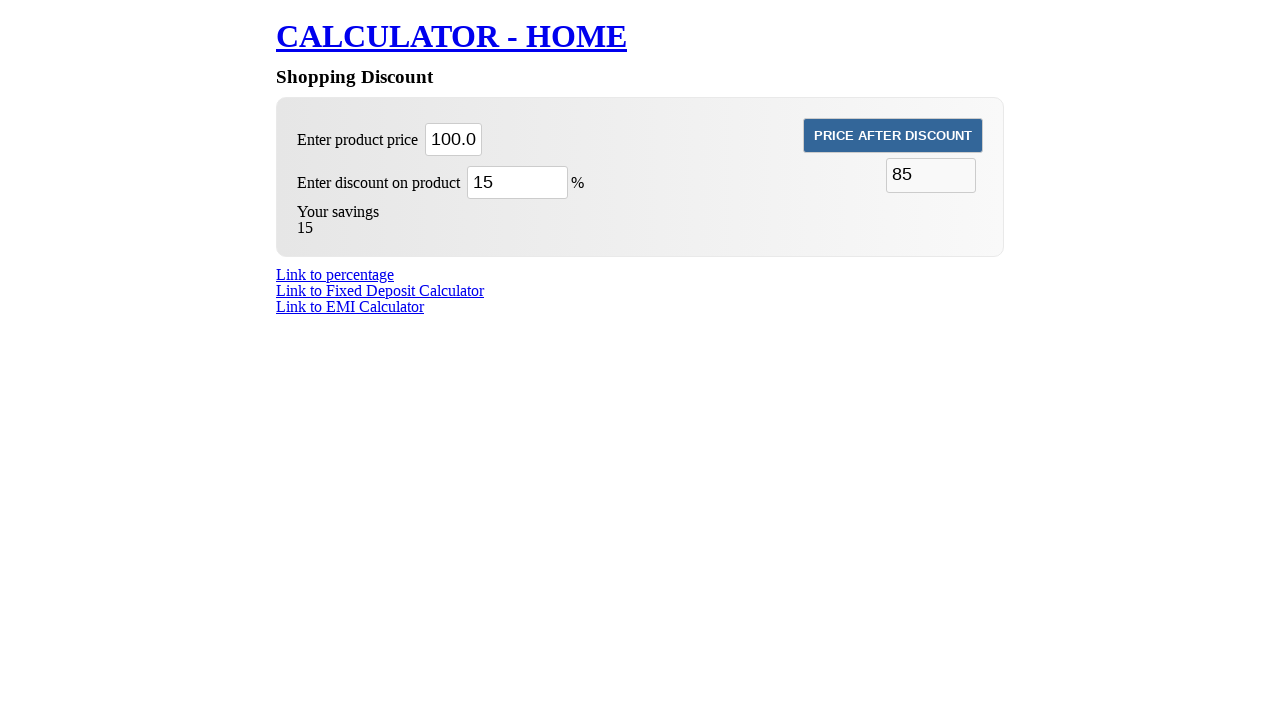

Waited 500ms for calculation to complete
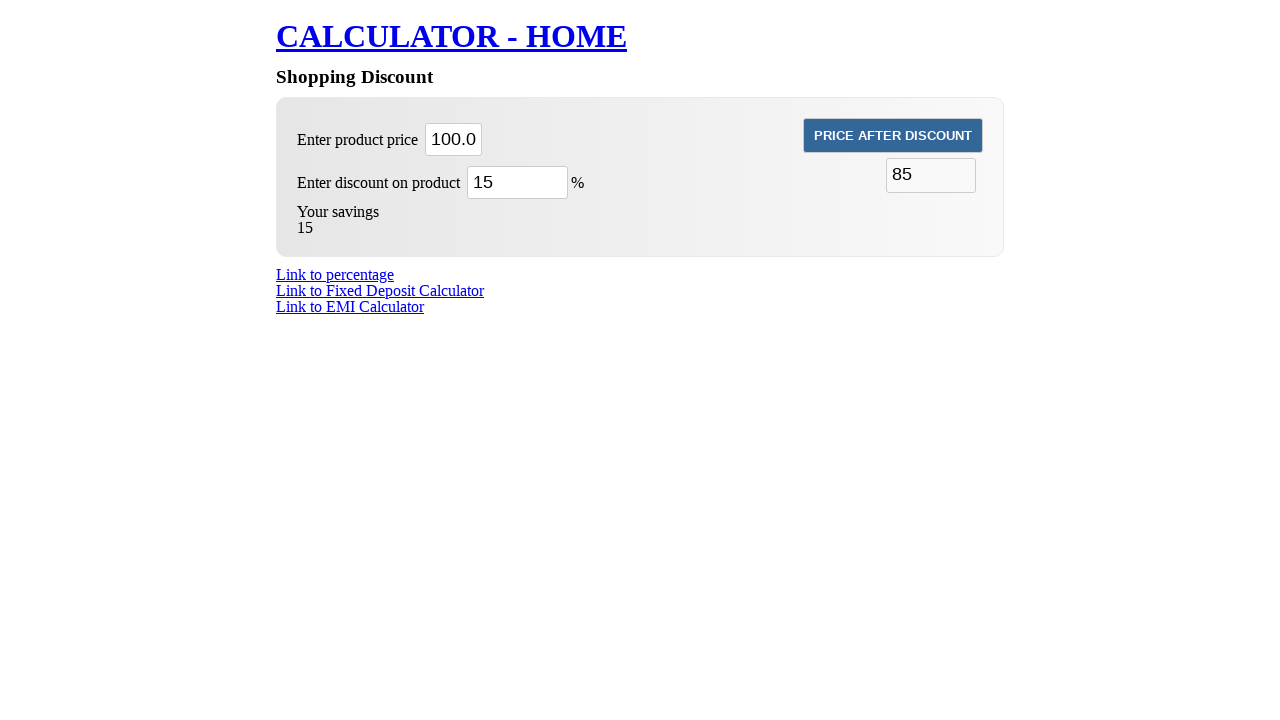

Verified discounted price field is visible
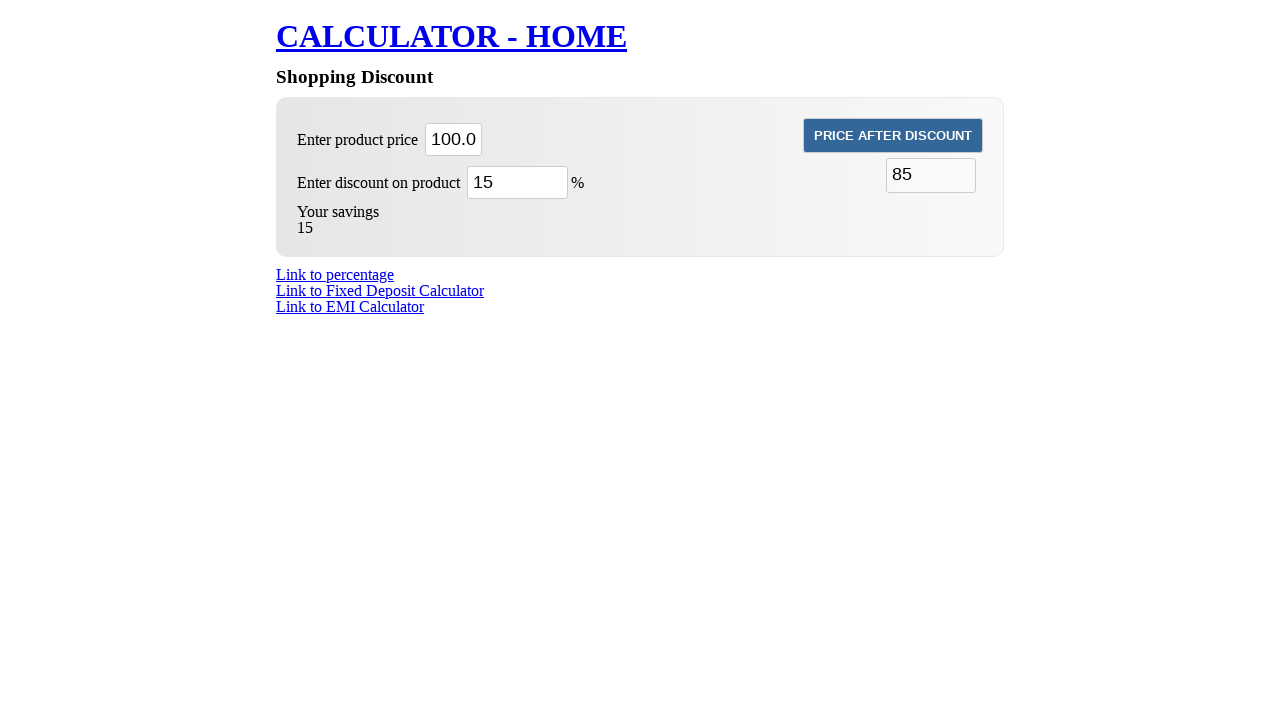

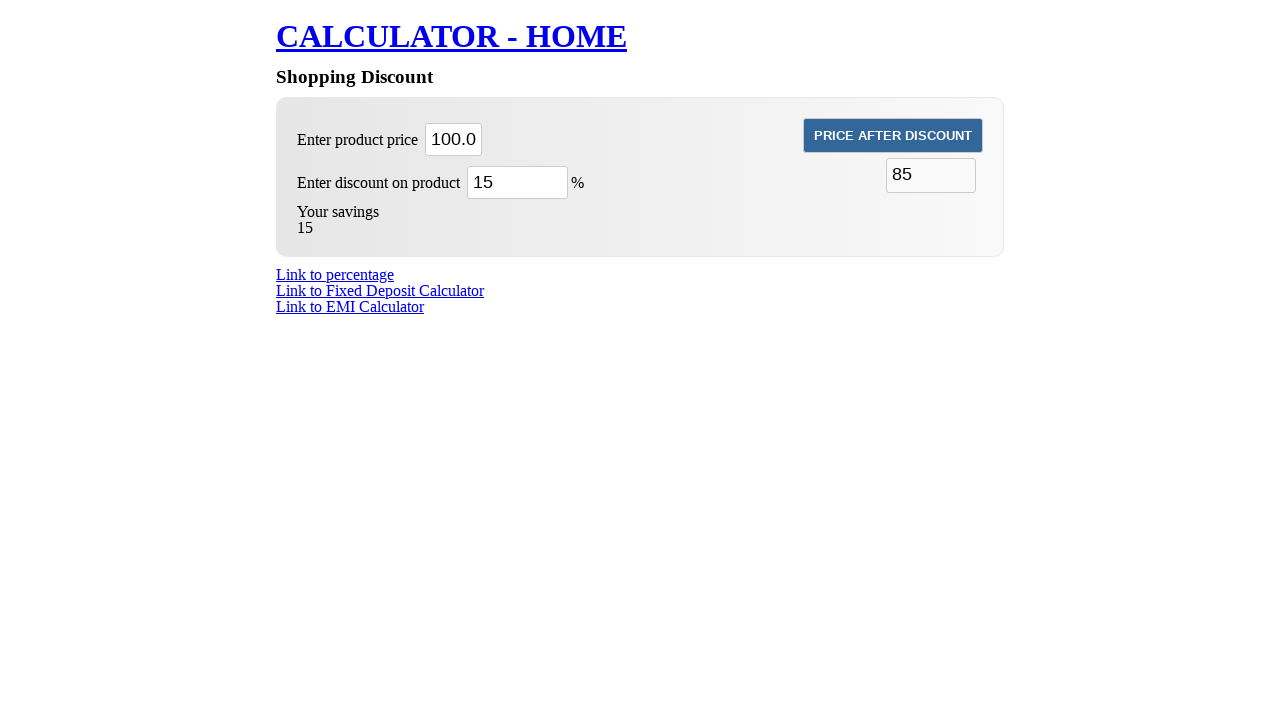